Tests dynamic content loading by navigating to a hidden element example, triggering the load action, and waiting for the content to appear

Starting URL: https://the-internet.herokuapp.com/dynamic_loading

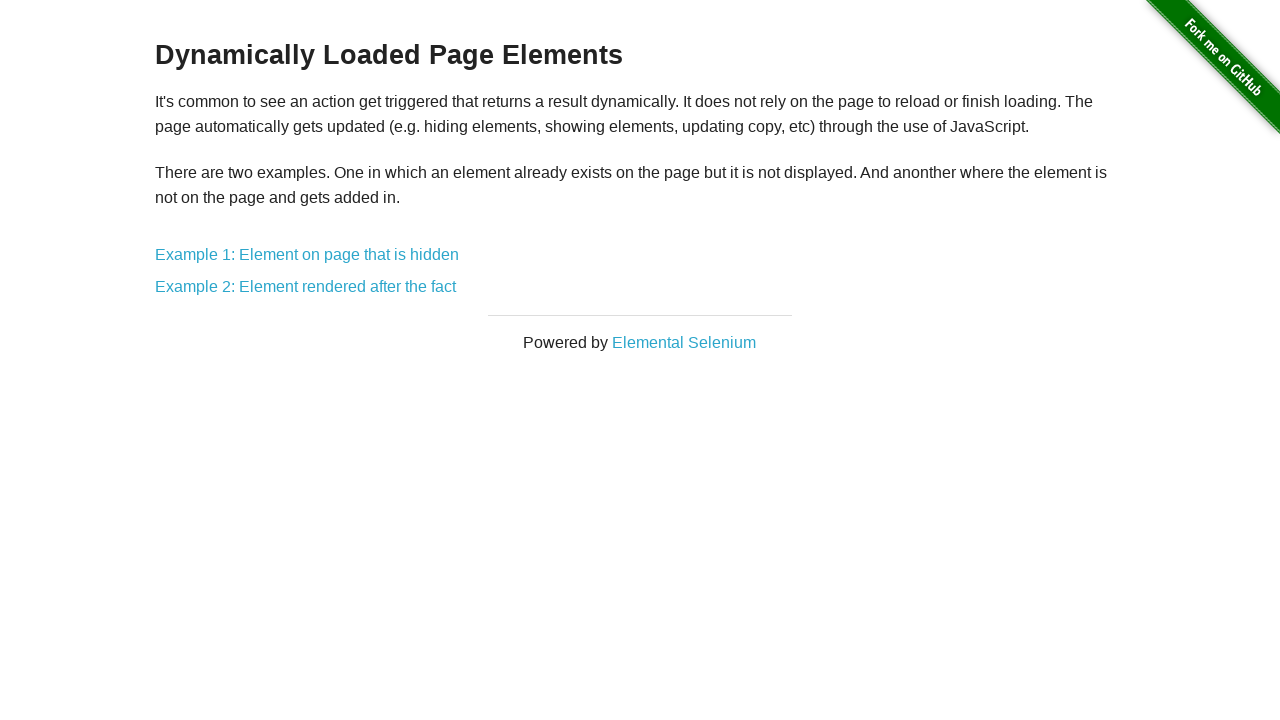

Navigated to dynamic loading page
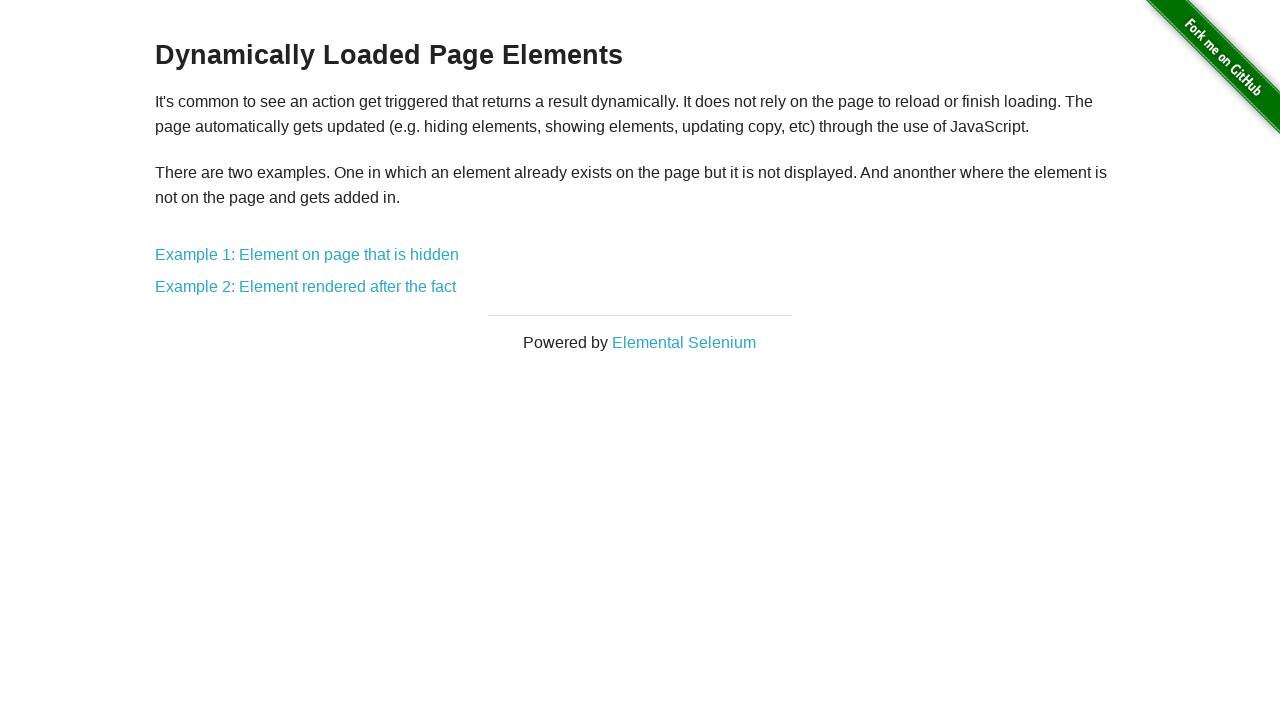

Clicked on Example 1: Element on page that is hidden link at (307, 255) on text='Example 1: Element on page that is hidden'
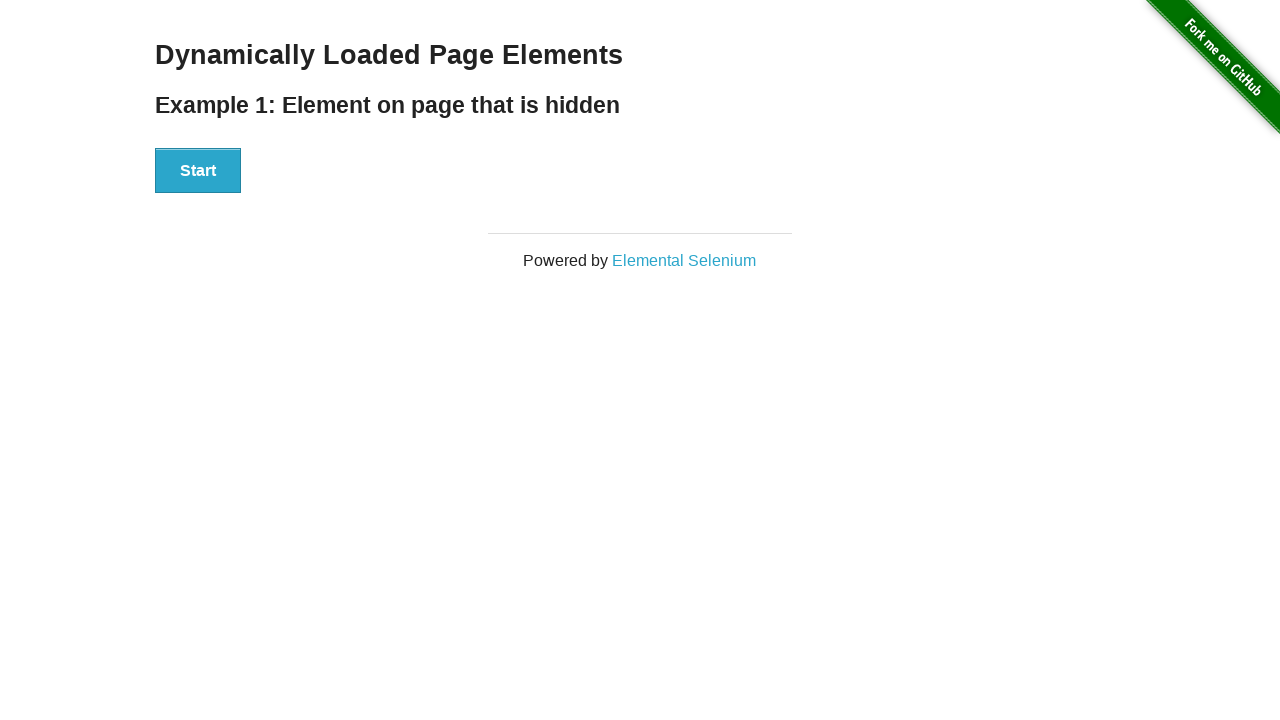

Clicked Start button to trigger dynamic content loading at (198, 171) on button:has-text('Start')
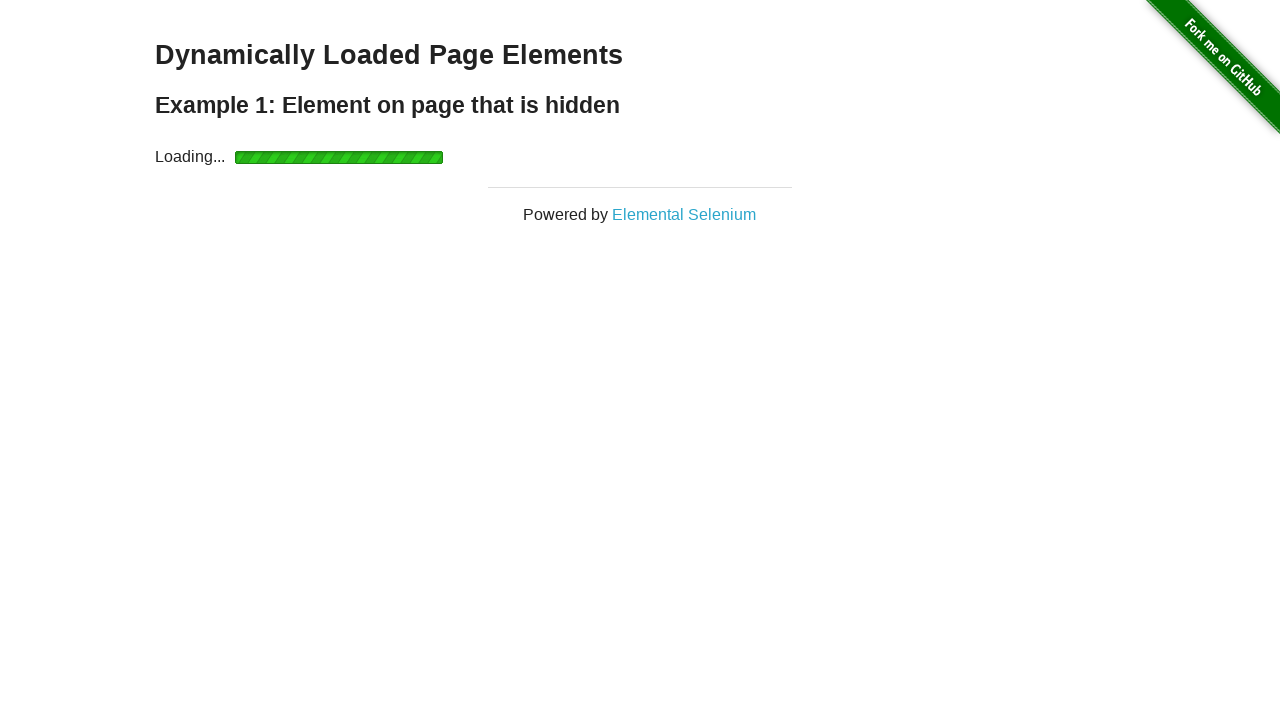

Hidden element became visible after dynamic loading
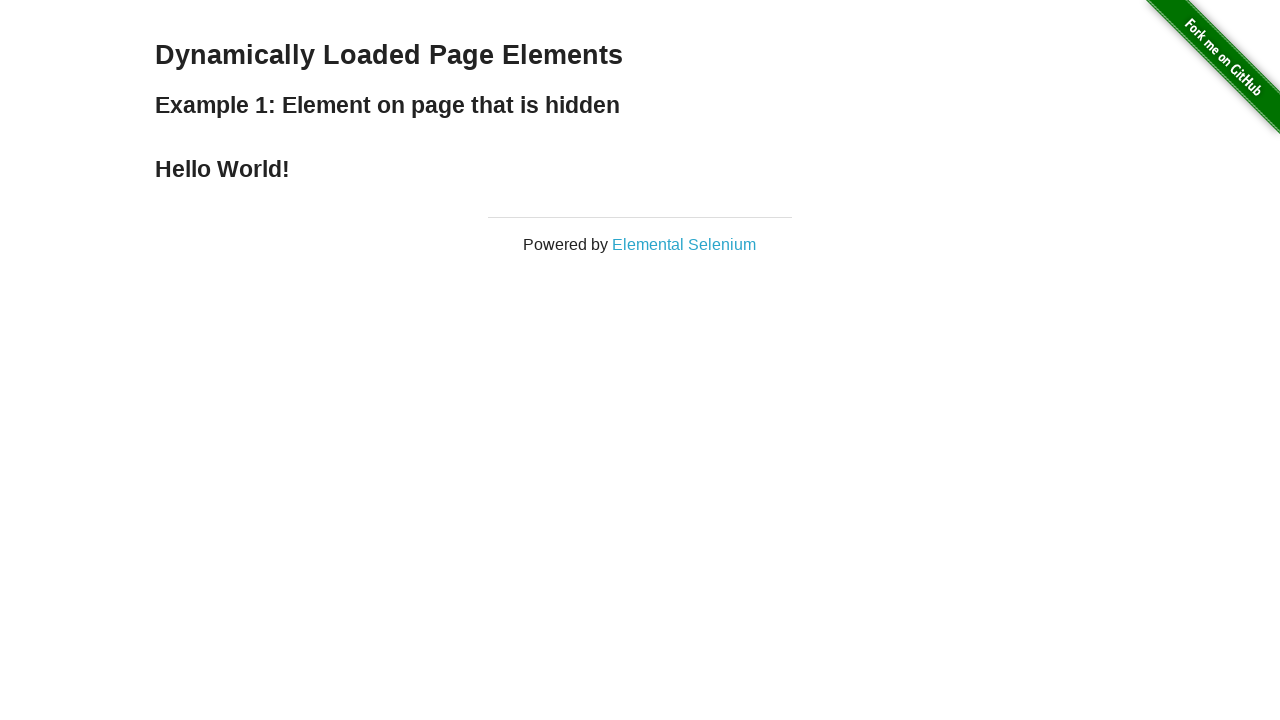

Retrieved dynamically loaded text: Hello World!
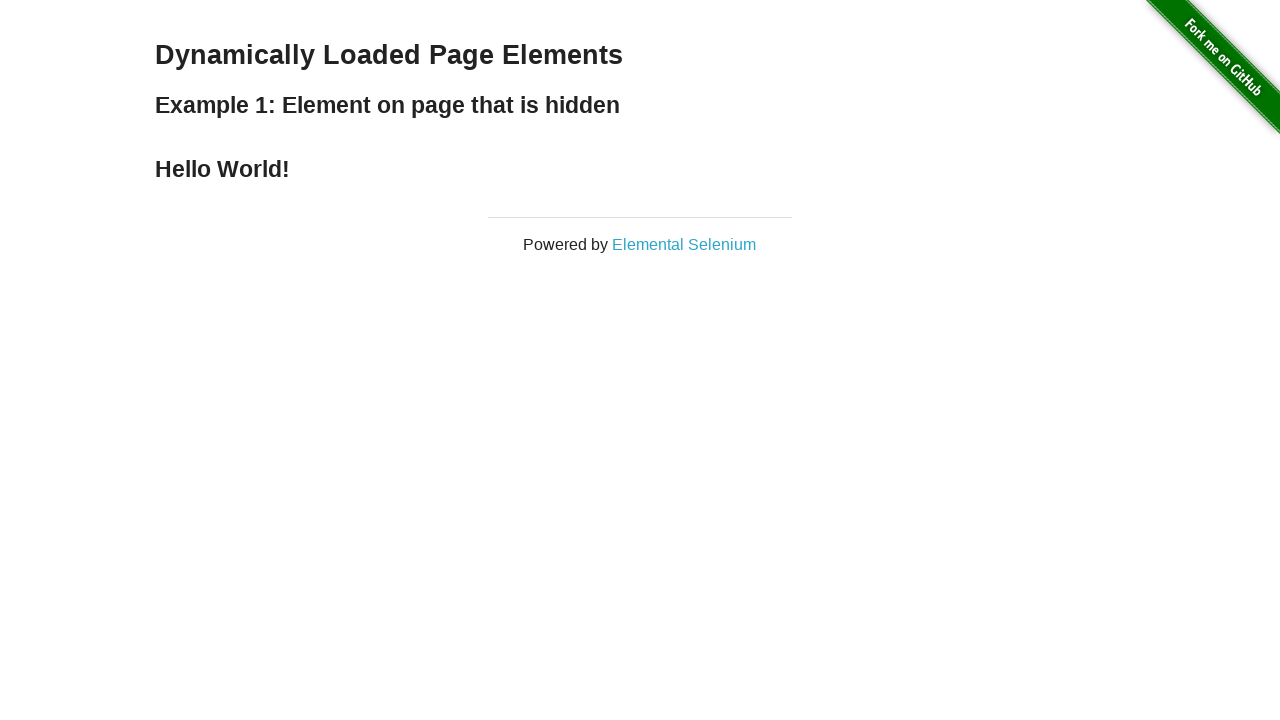

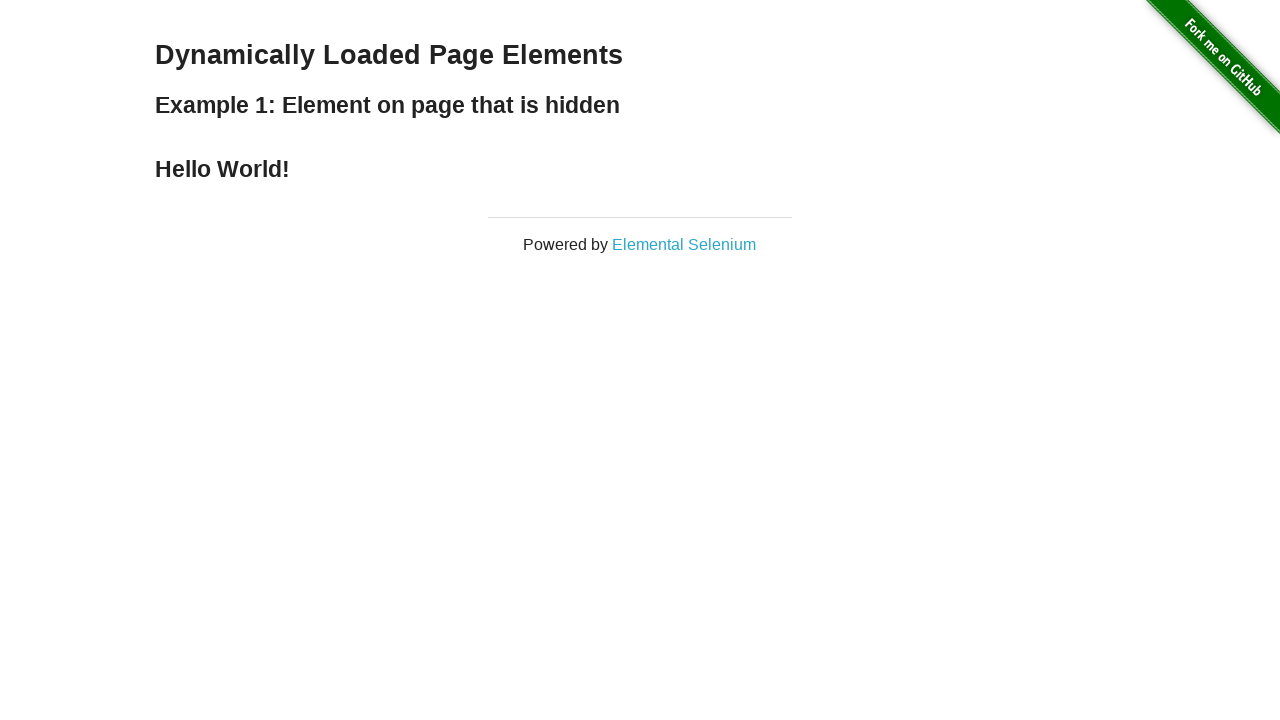